Tests AJAX functionality by clicking a button that triggers an asynchronous request and waiting for the success message to appear

Starting URL: http://uitestingplayground.com/ajax

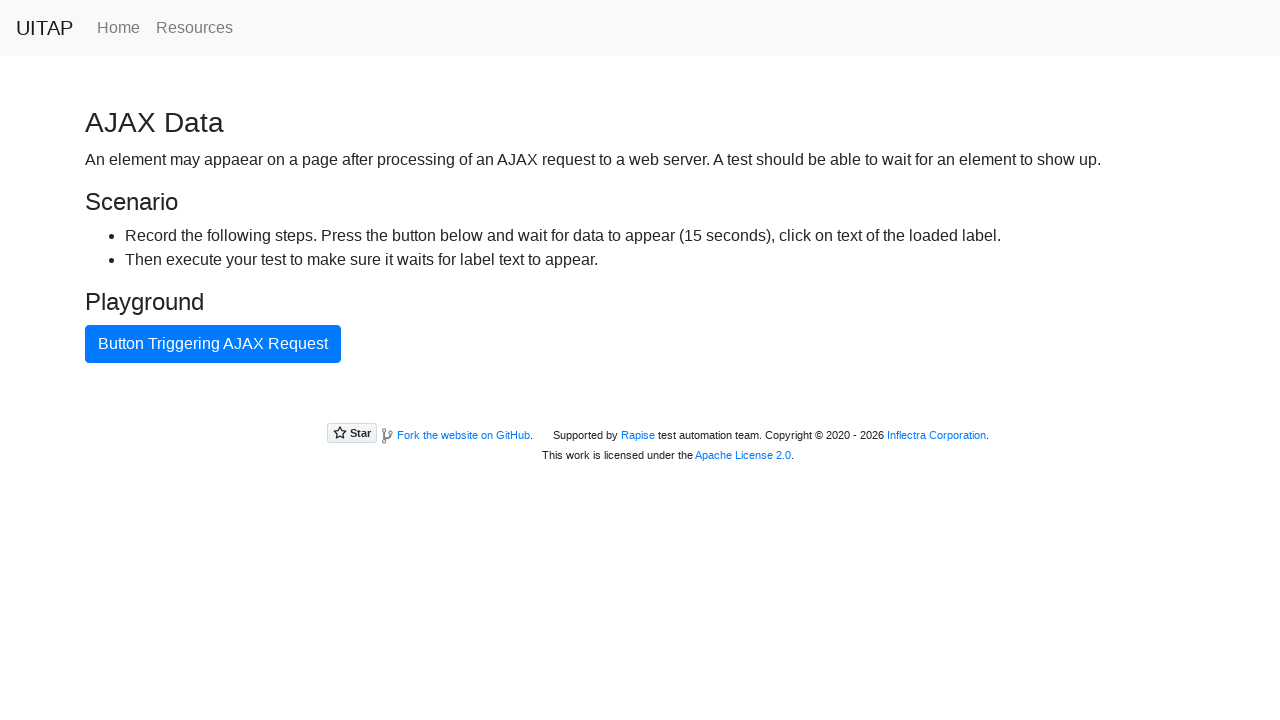

Clicked AJAX button to trigger asynchronous request at (213, 344) on button#ajaxButton
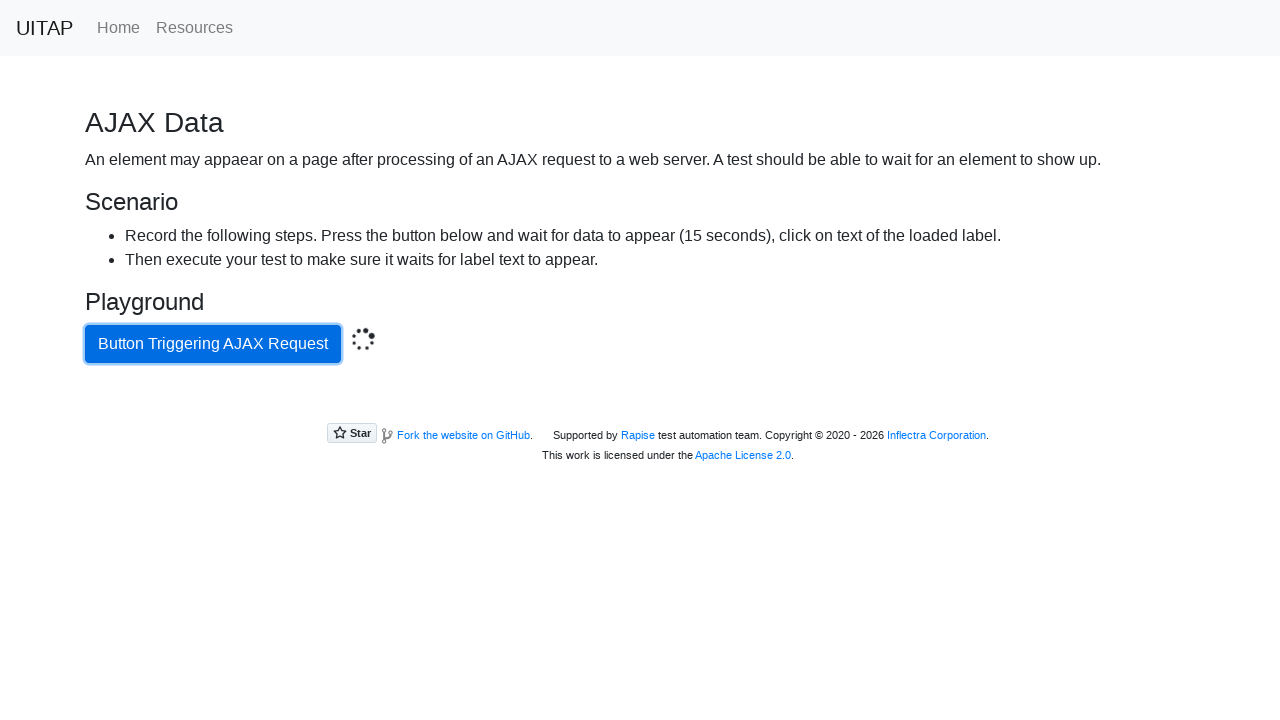

Success message appeared after AJAX request completed
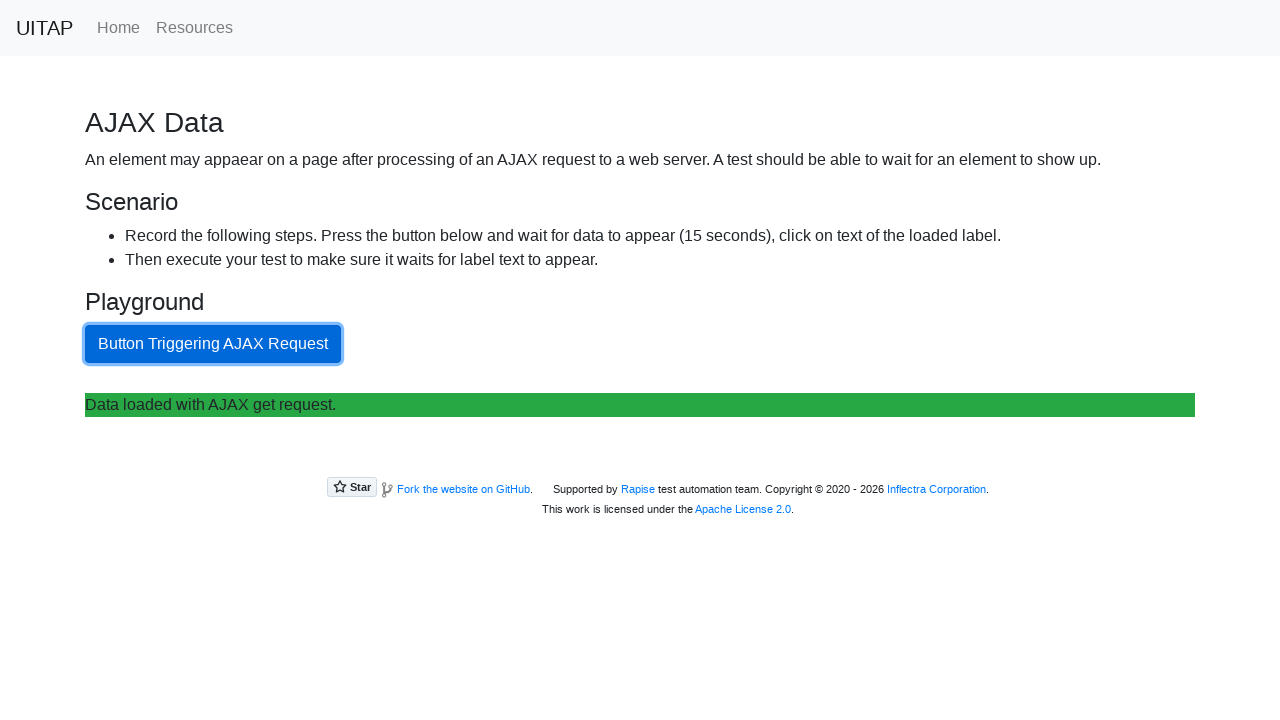

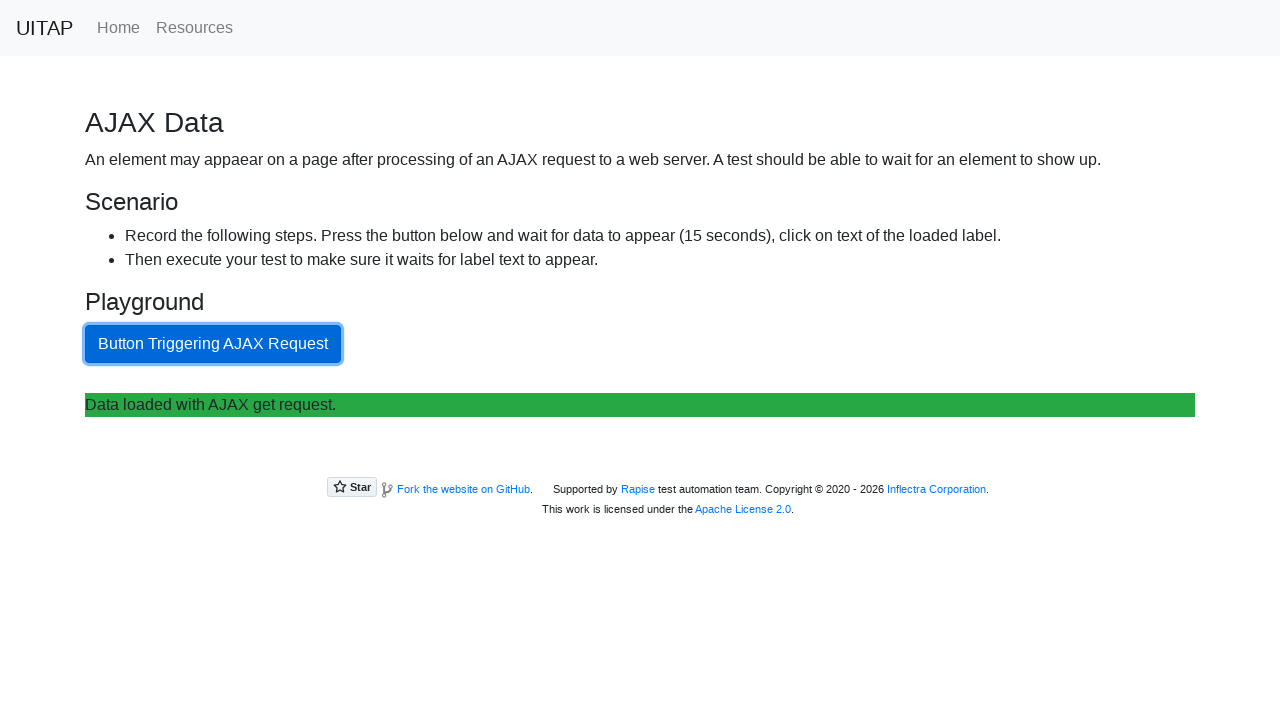